Tests an e-commerce checkout flow by searching for a product, adding it to cart, and completing the checkout process with country selection

Starting URL: https://rahulshettyacademy.com/seleniumPractise/#/

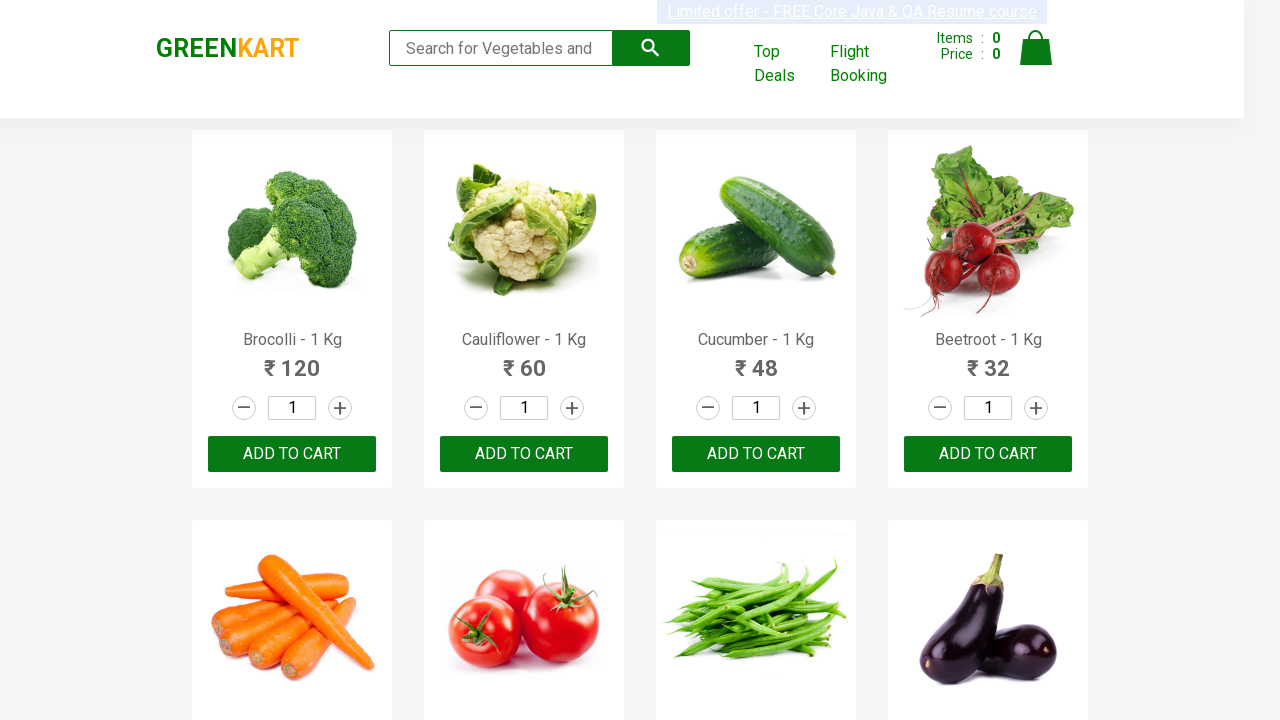

Filled search box with 'Cucumber' on //*[@id="root"]/div/header/div/div[2]/form/input
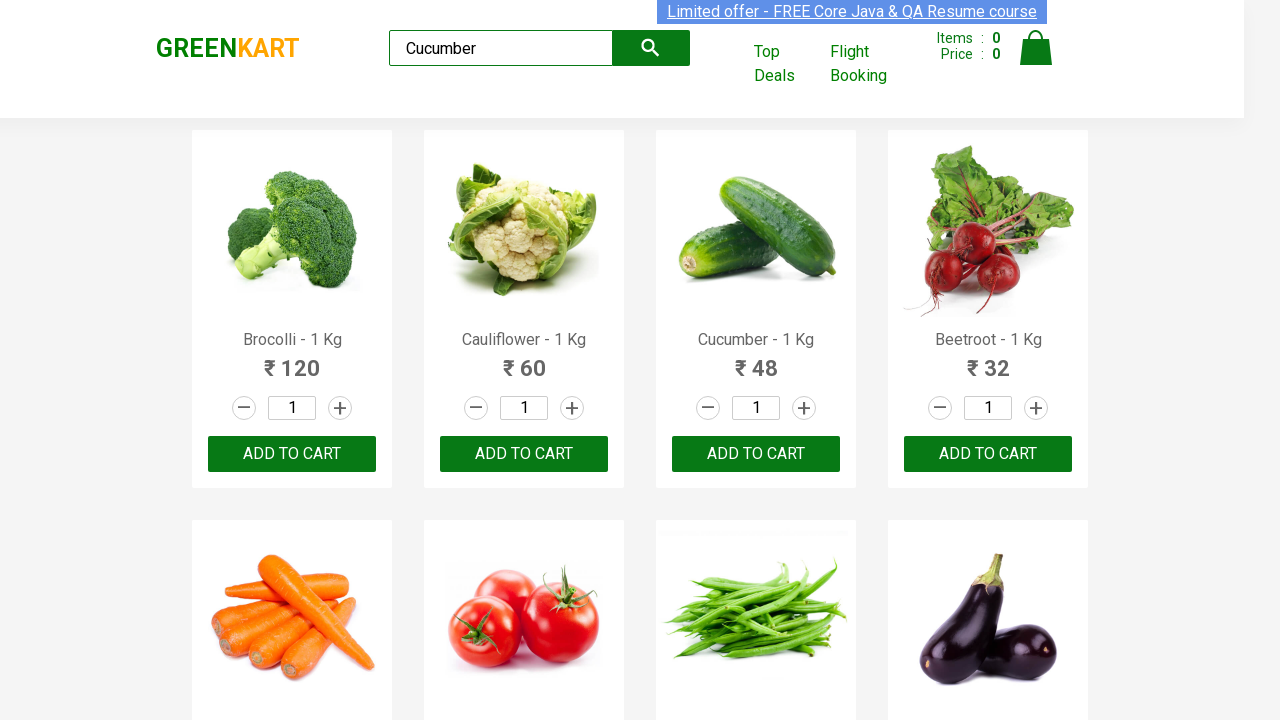

Clicked add to cart button for Cucumber product at (292, 454) on //*[@id="root"]/div/div[1]/div/div/div[3]/button
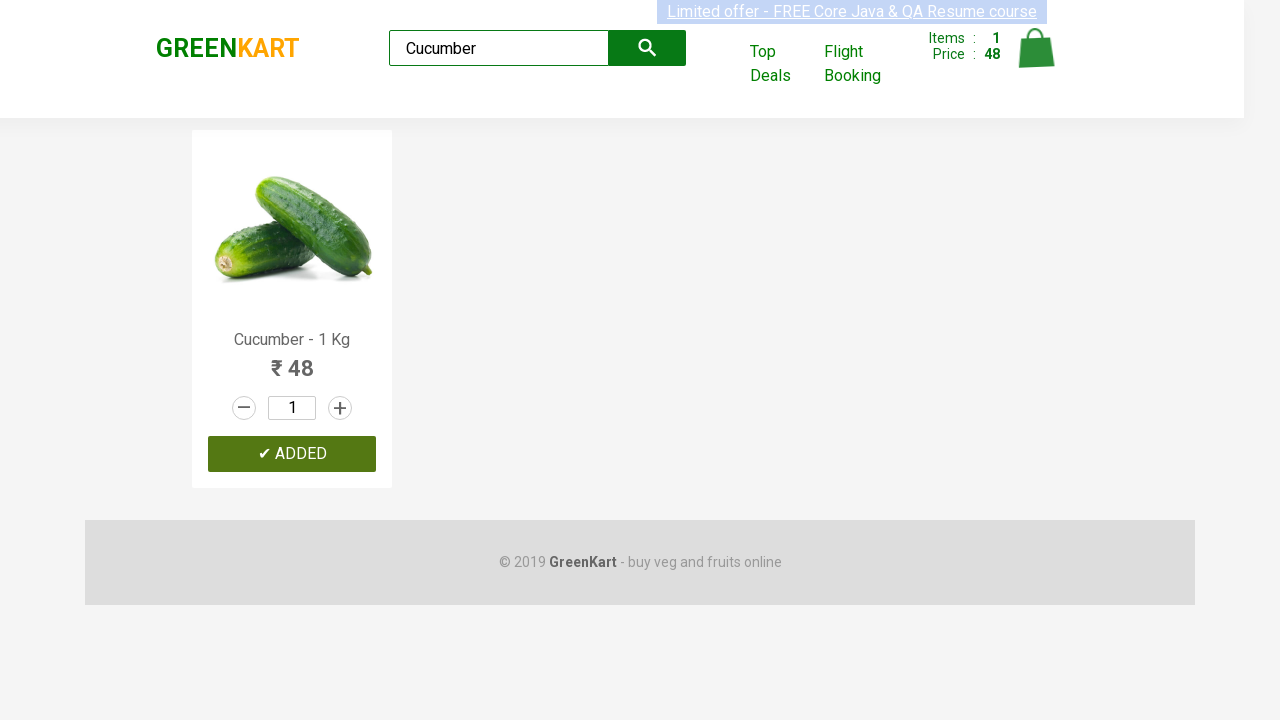

Clicked on cart icon to view cart at (1036, 48) on xpath=//img[@alt='Cart']
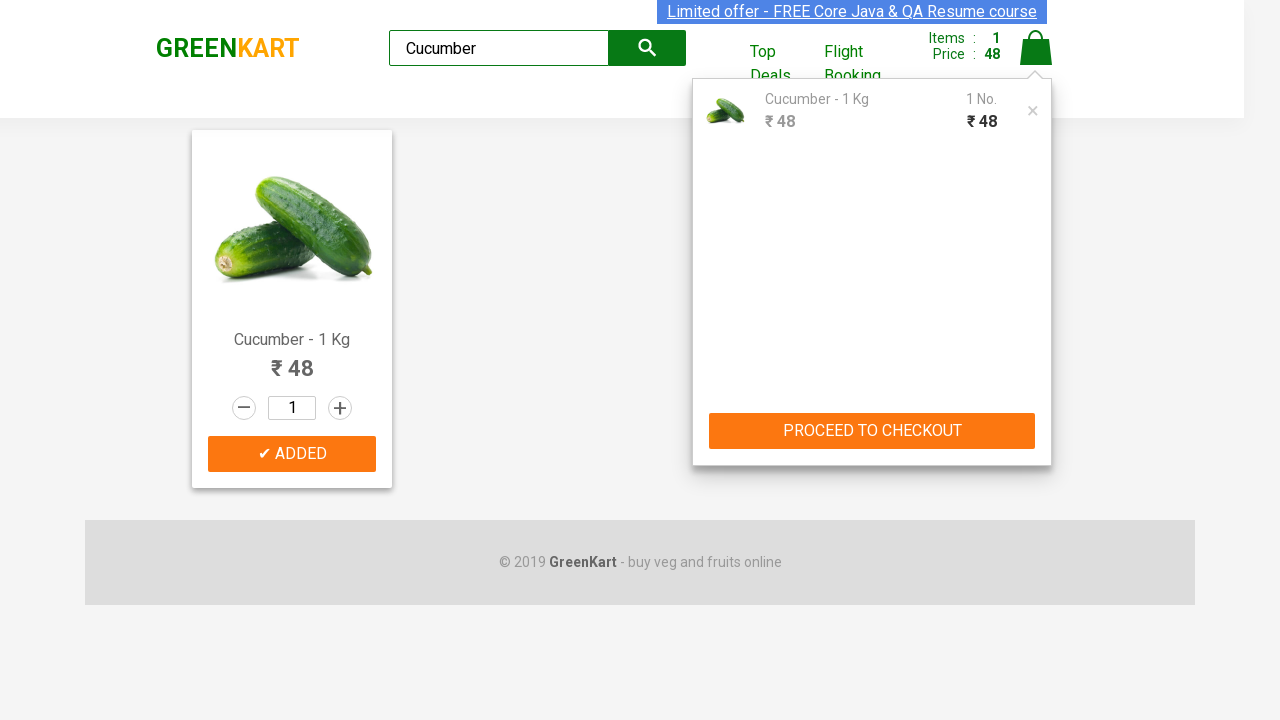

Clicked PROCEED TO CHECKOUT button at (872, 431) on xpath=//button[normalize-space()='PROCEED TO CHECKOUT']
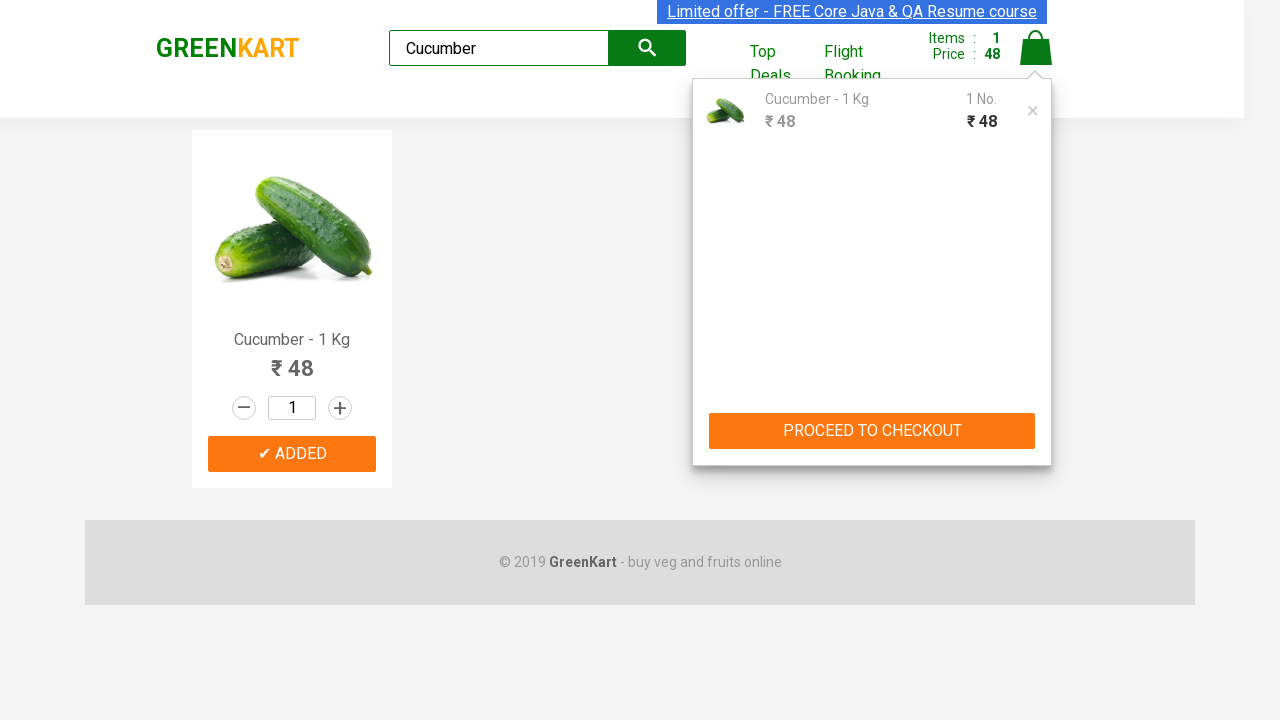

Clicked place order button at (1036, 420) on //*[@id="root"]/div/div/div/div/button
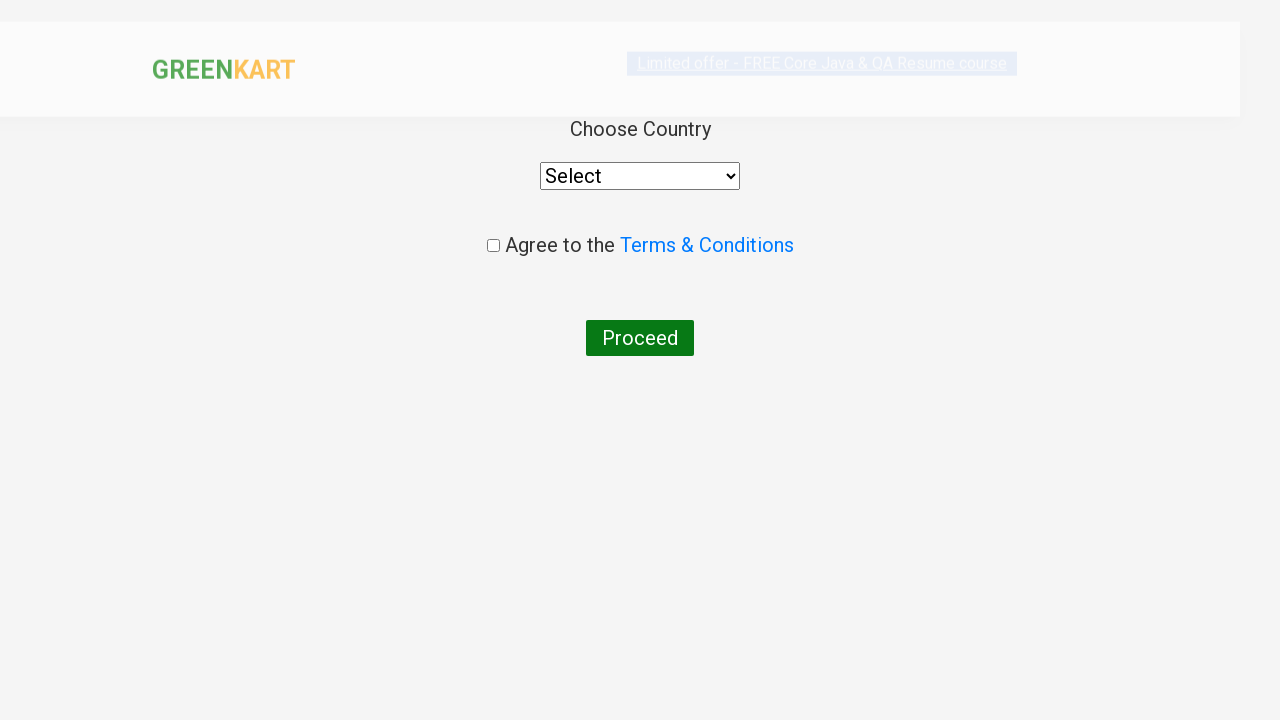

Selected 'Albania' from country dropdown on //*[@id="root"]/div/div/div/div/div/select
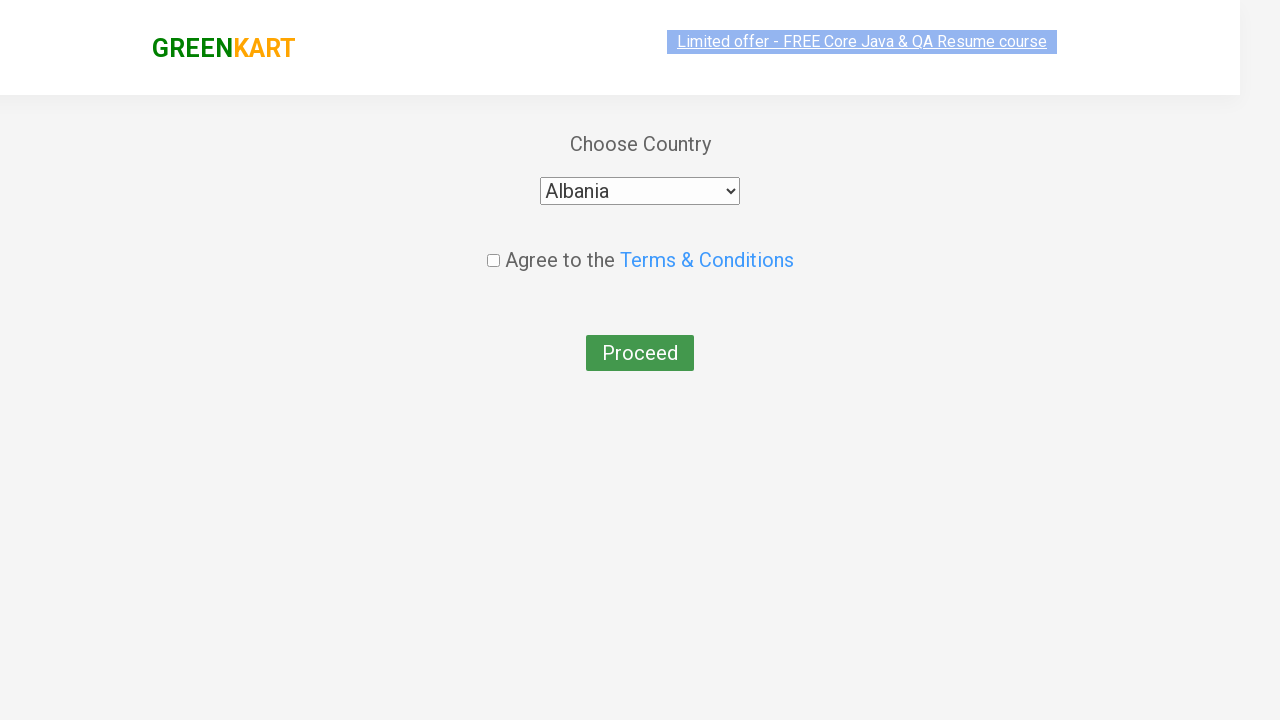

Checked terms and conditions checkbox at (493, 246) on //*[@id="root"]/div/div/div/div/input
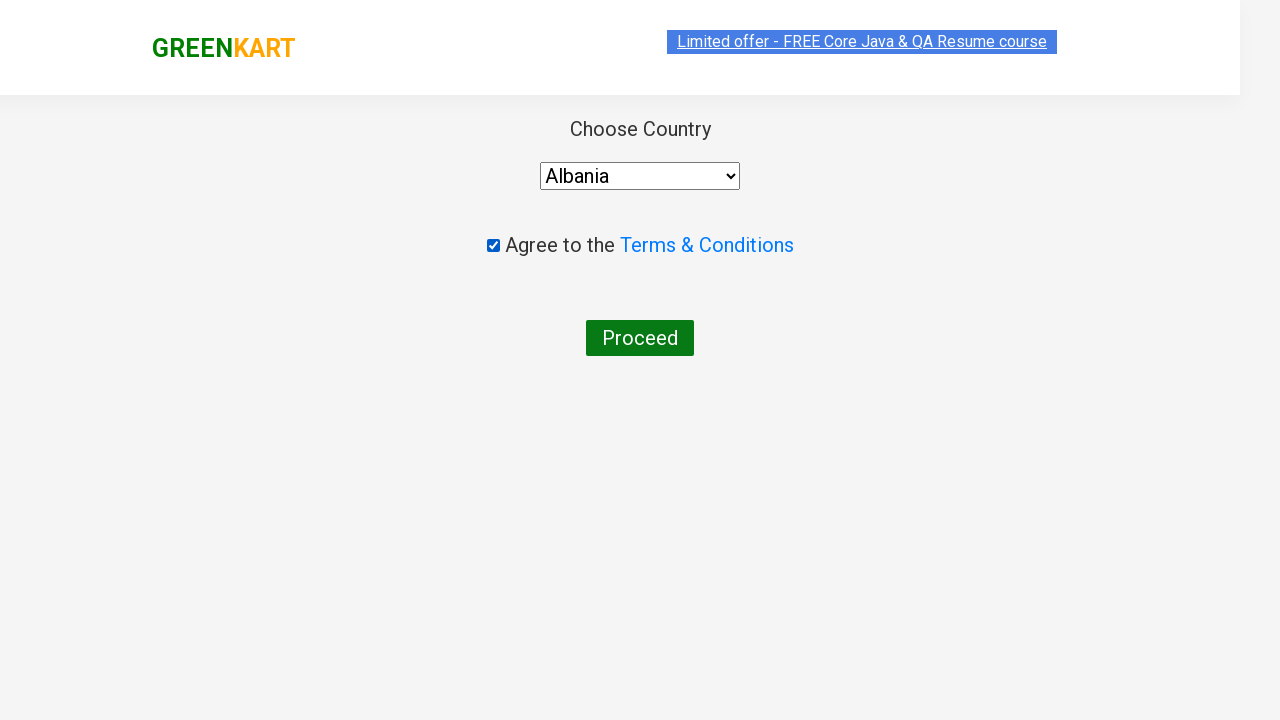

Clicked final submit button to complete checkout at (640, 338) on //*[@id="root"]/div/div/div/div/button
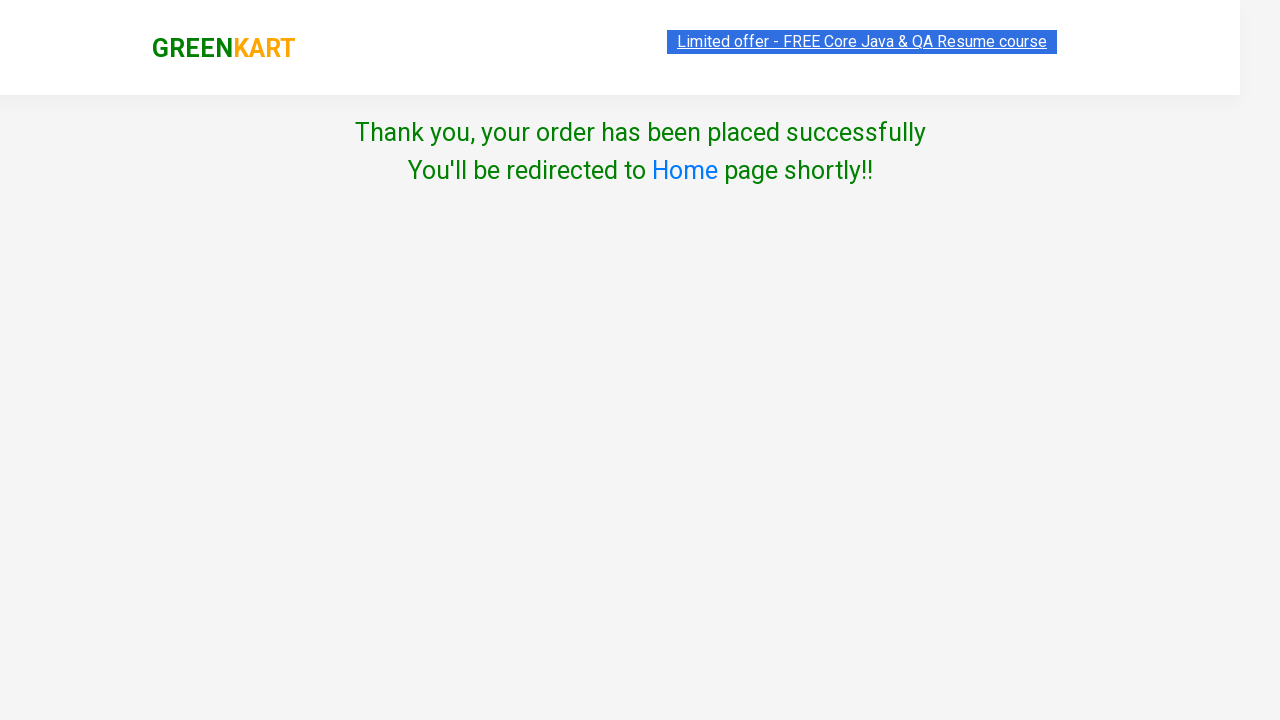

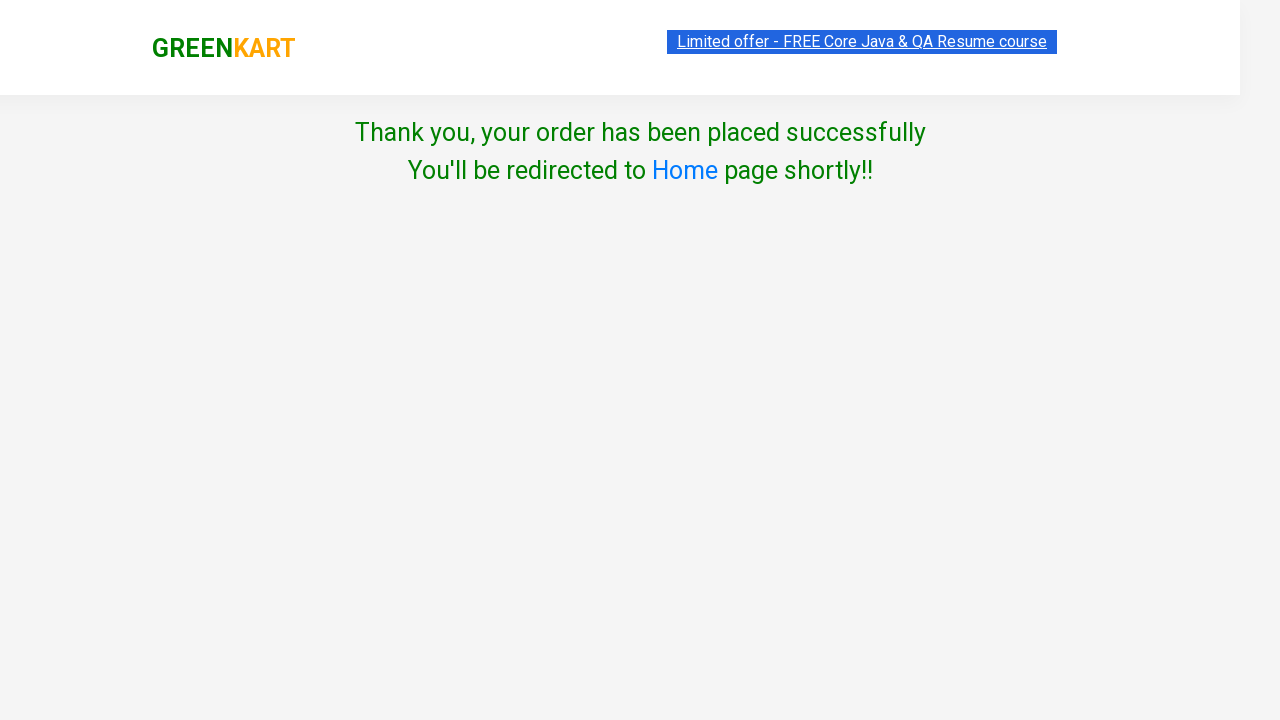